Tests dynamic calendar date picker by navigating to a specific year and month, then selecting a date

Starting URL: https://testautomationpractice.blogspot.com/

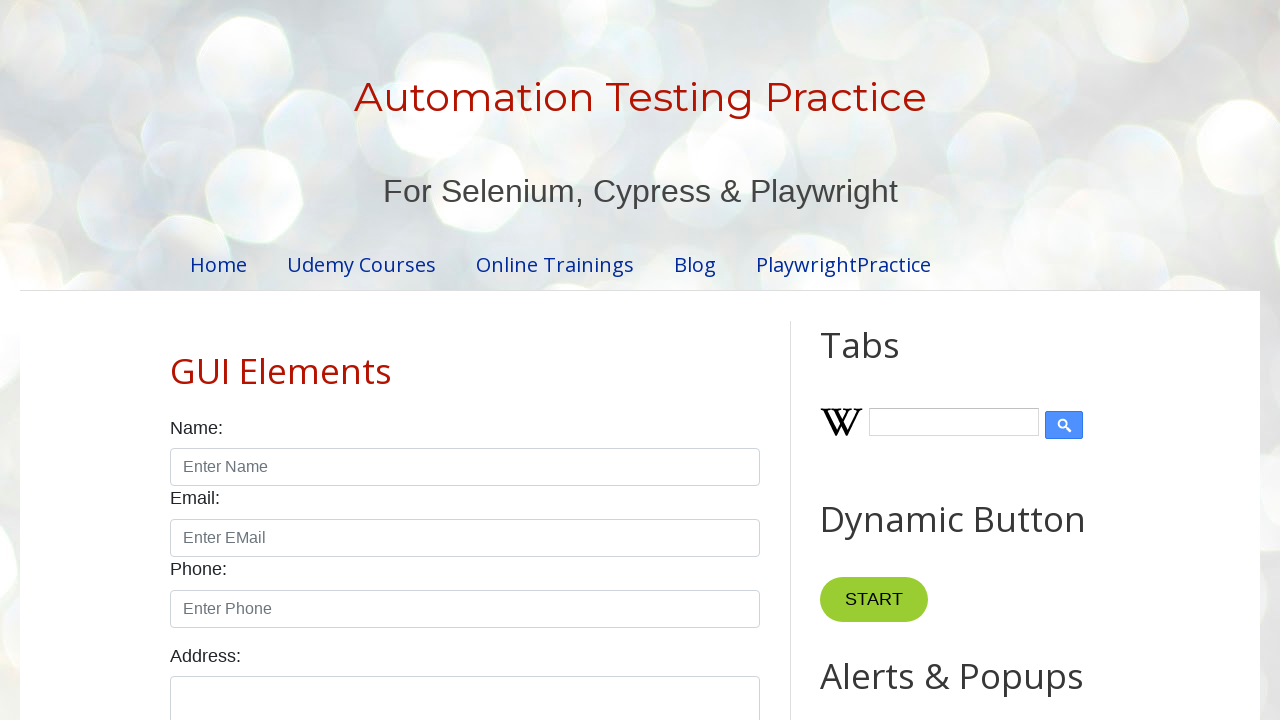

Clicked date picker to open calendar at (515, 360) on #datepicker
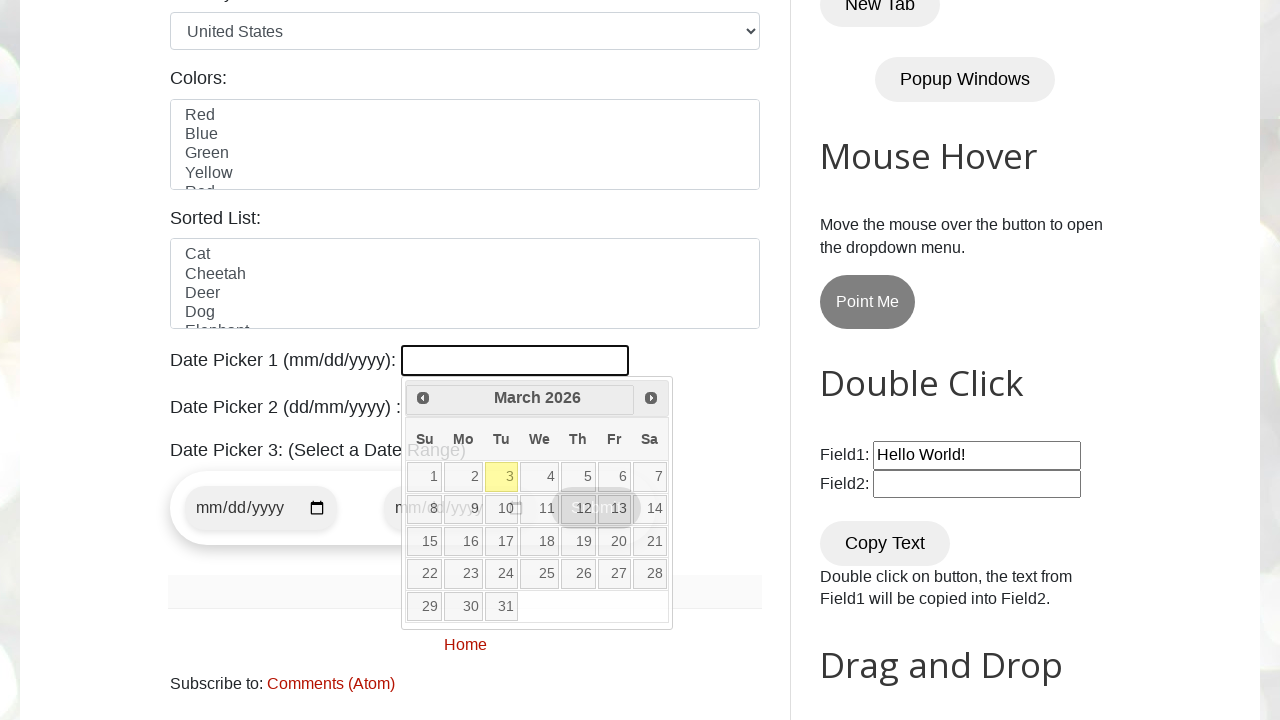

Read current year from calendar: 2026
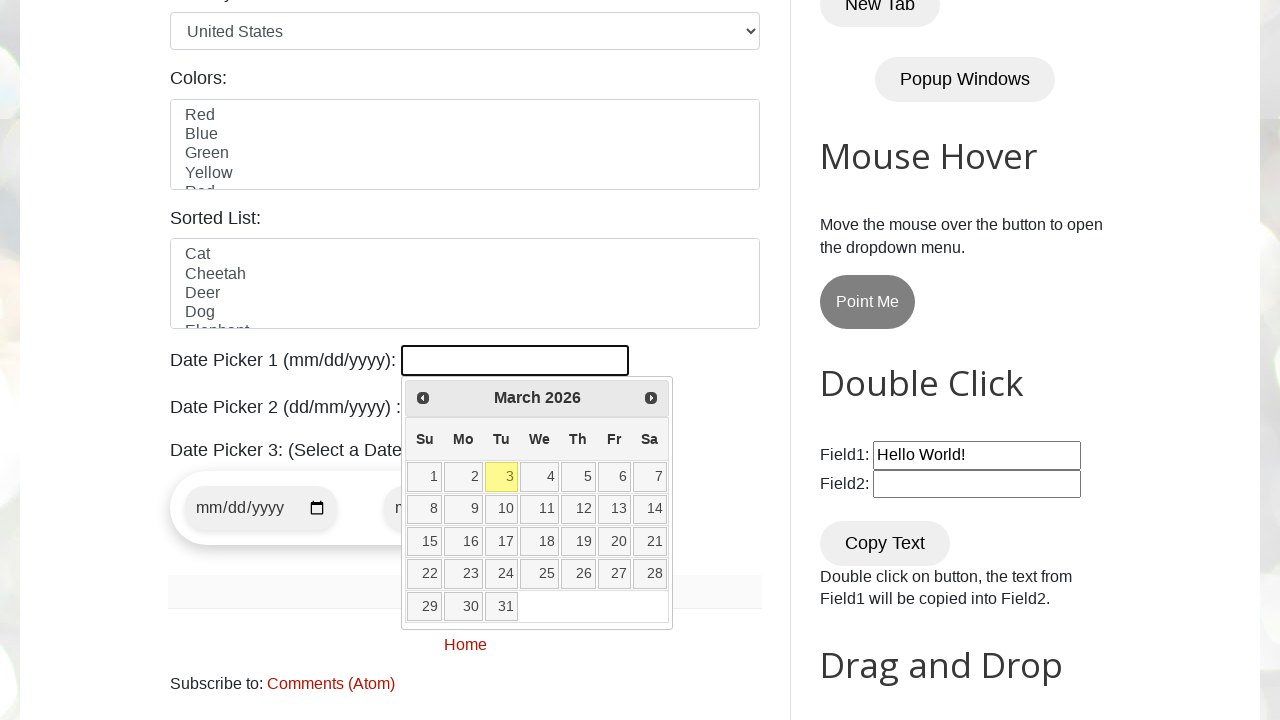

Read current month from calendar: March
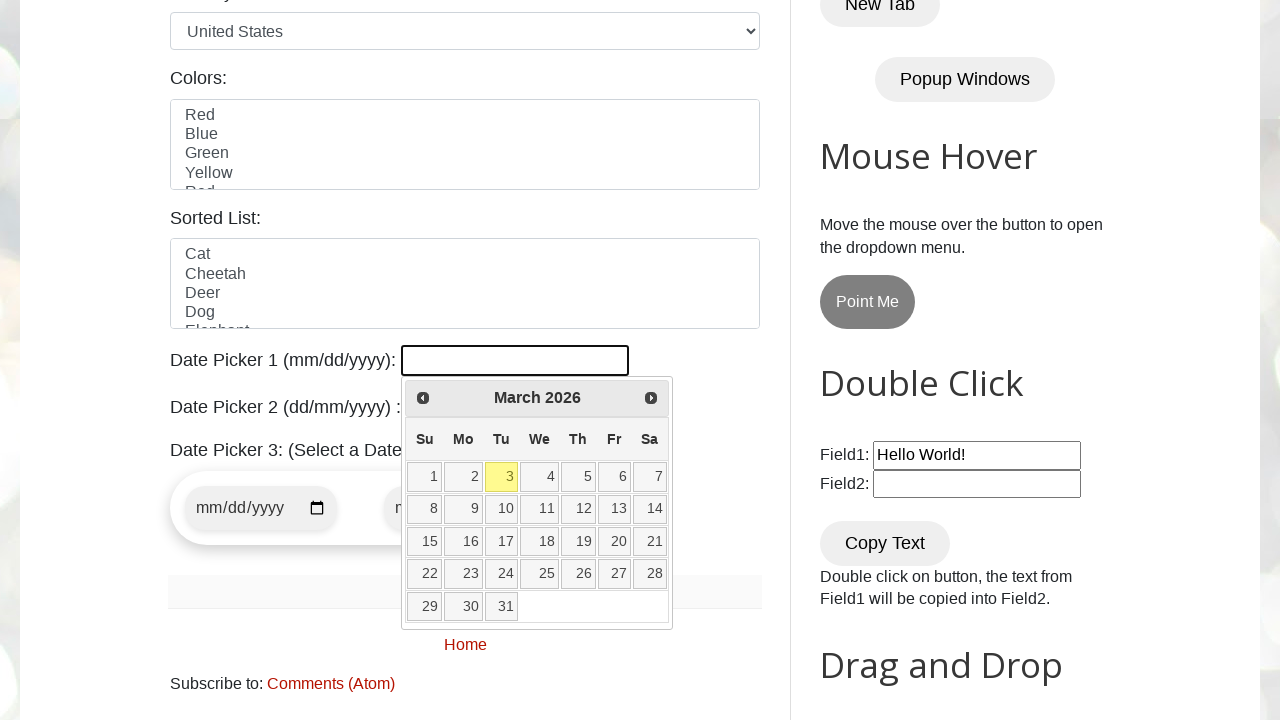

Clicked next month button to navigate forward from March at (651, 398) on .ui-icon.ui-icon-circle-triangle-e
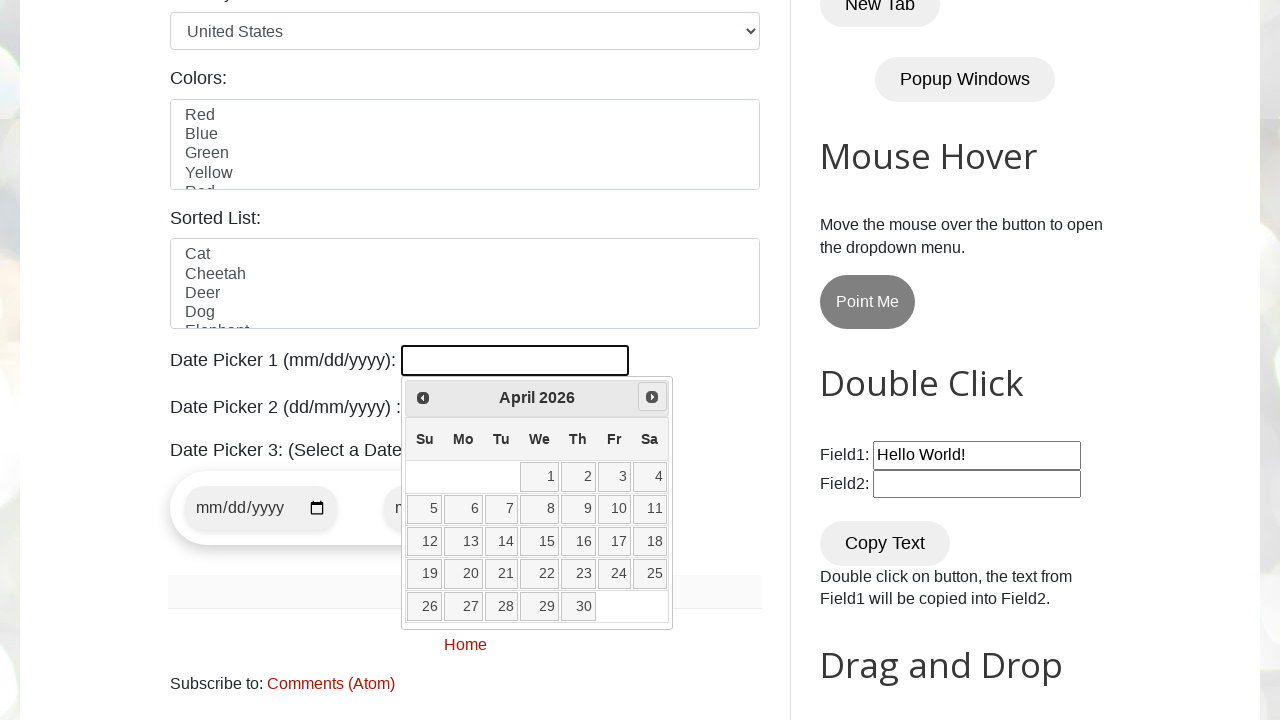

Read current month from calendar: April
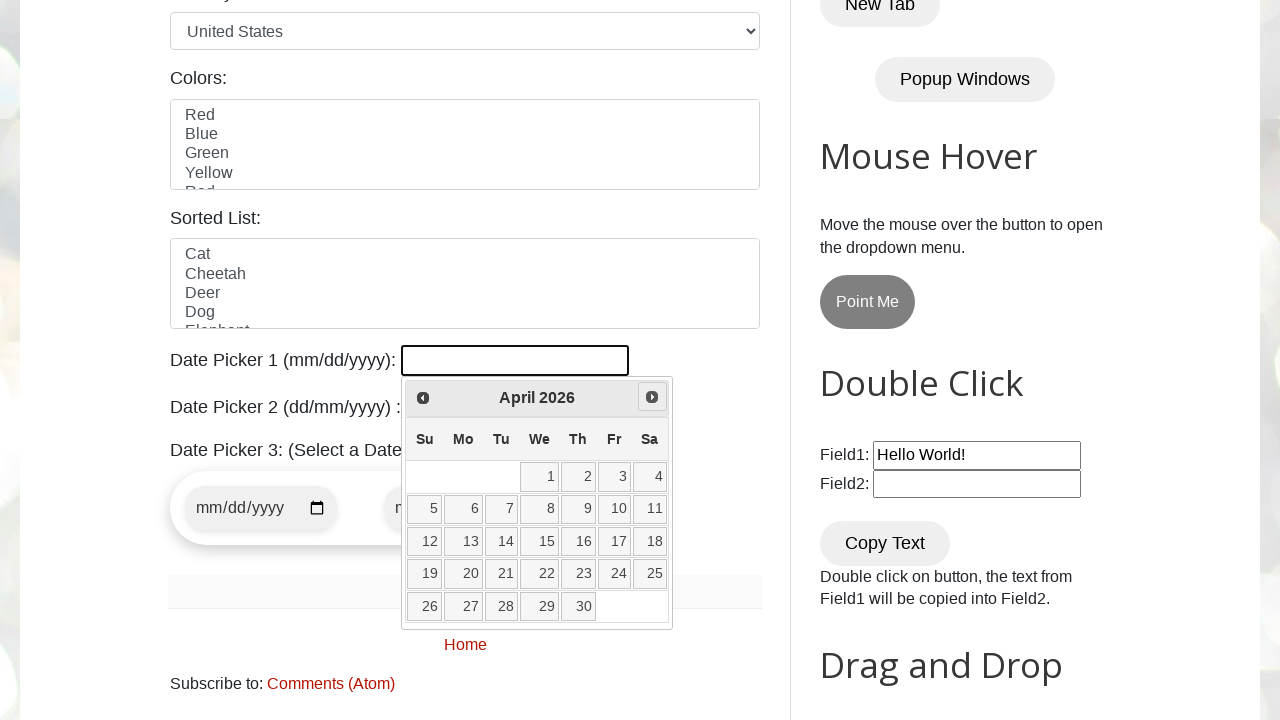

Clicked next month button to navigate forward from April at (652, 397) on .ui-icon.ui-icon-circle-triangle-e
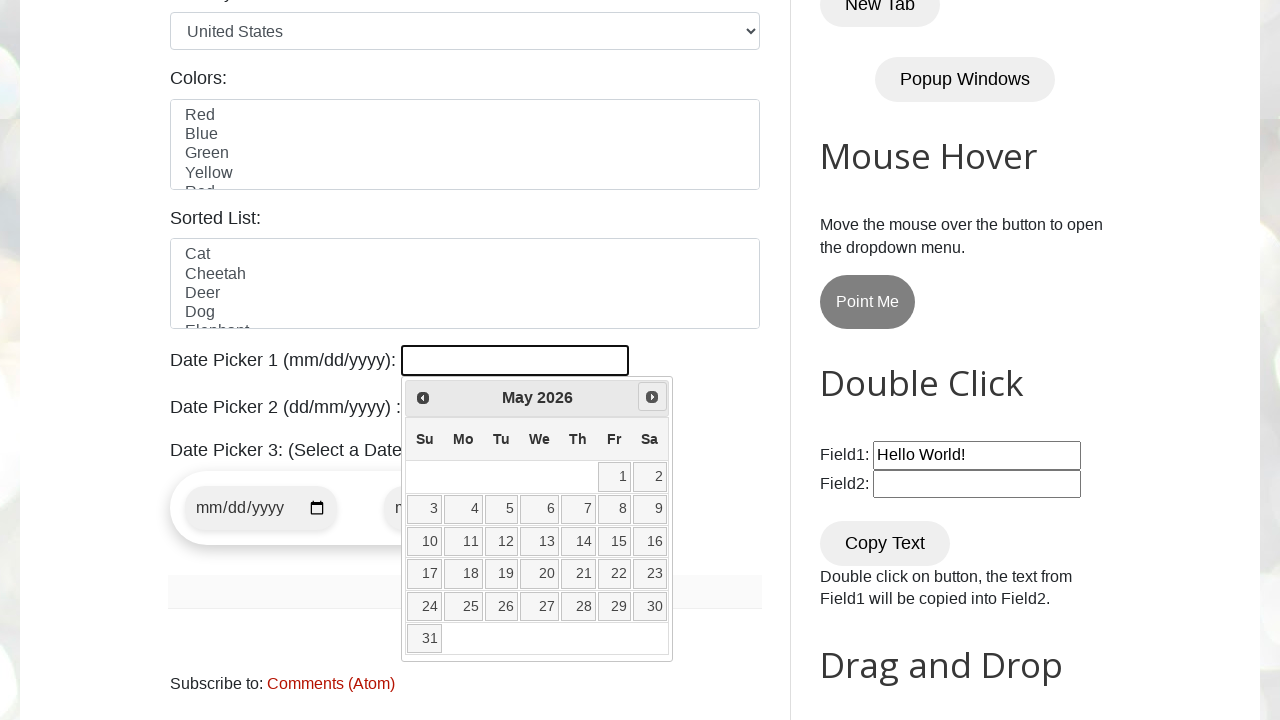

Read current month from calendar: May
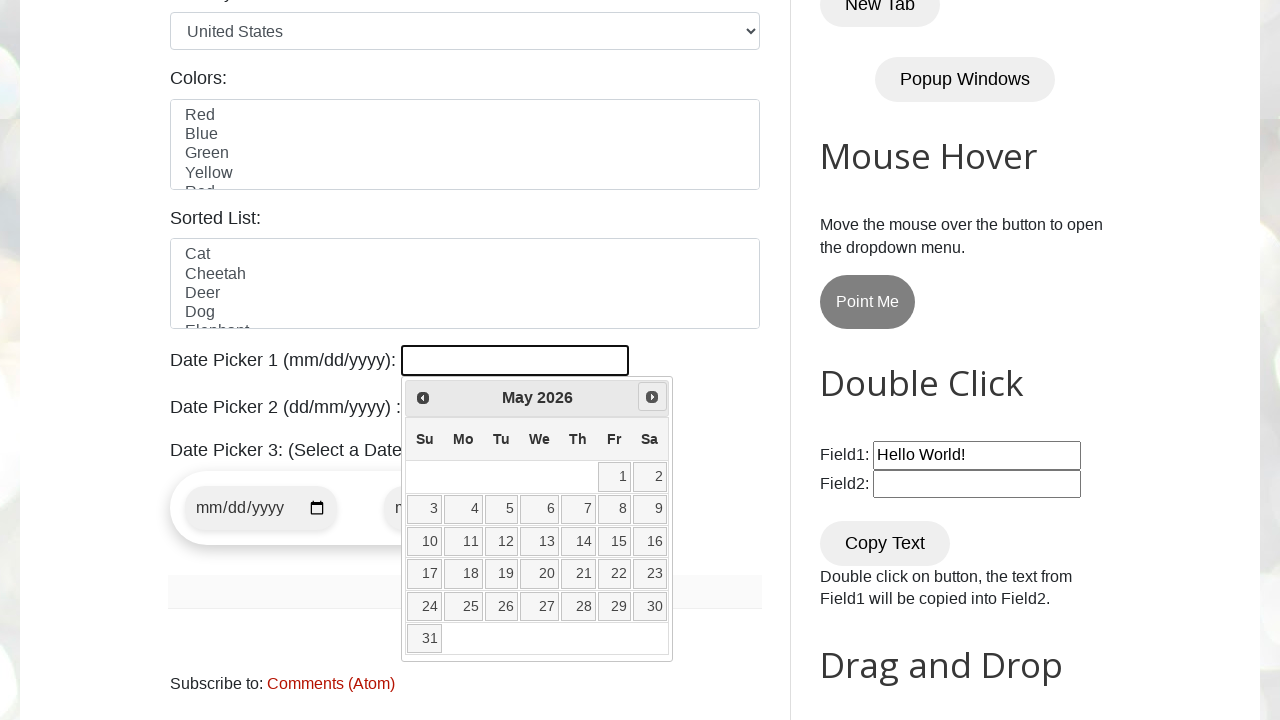

Clicked next month button to navigate forward from May at (652, 397) on .ui-icon.ui-icon-circle-triangle-e
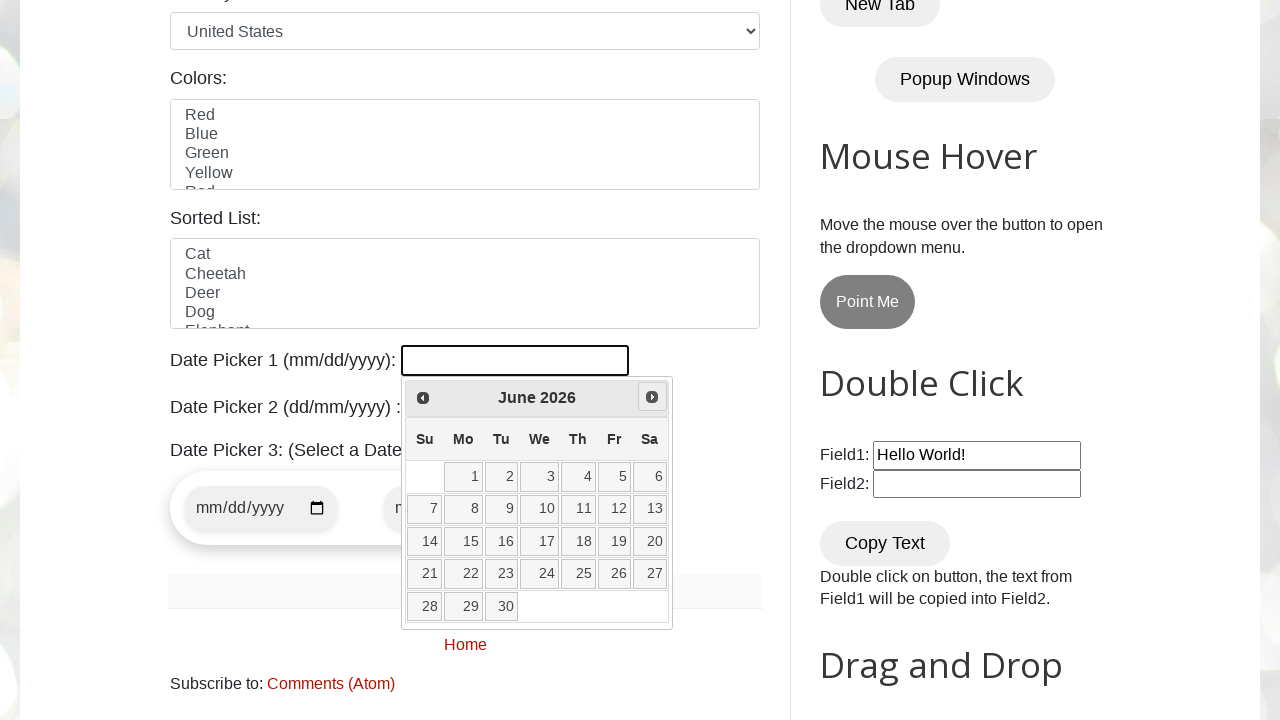

Read current month from calendar: June
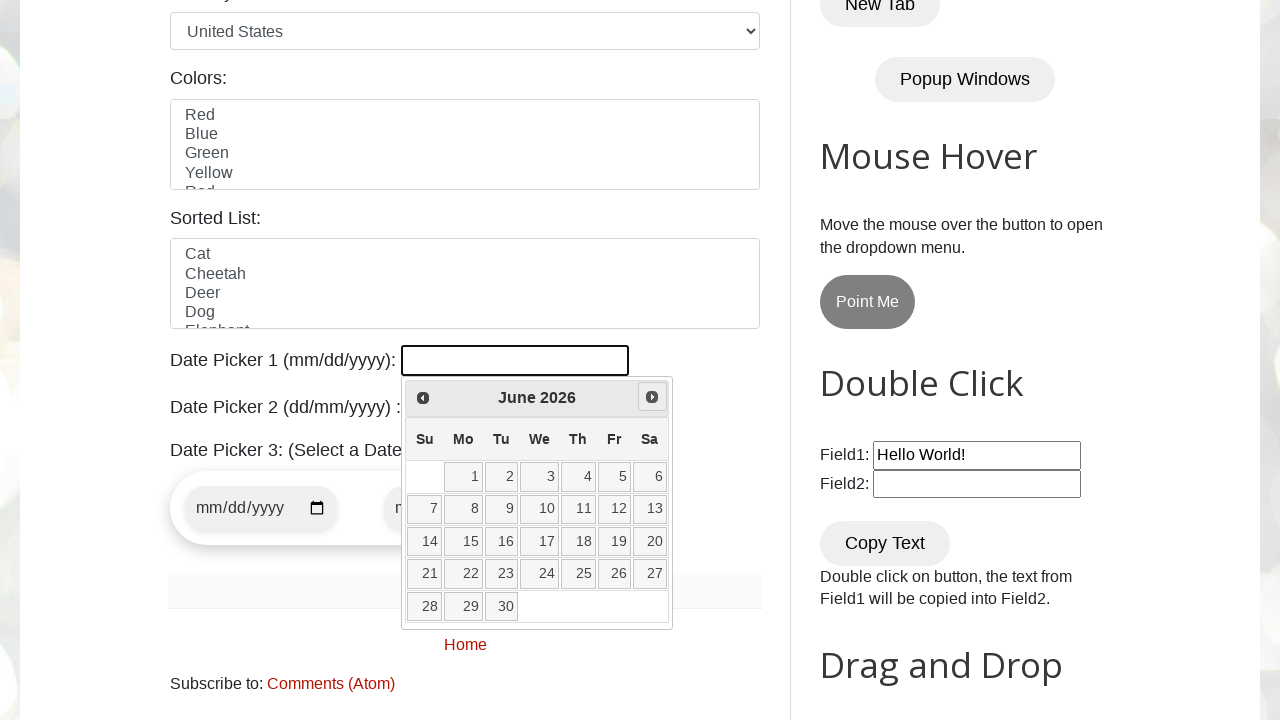

Selected date 12 from June 2026 calendar at (614, 509) on a[data-date='12']
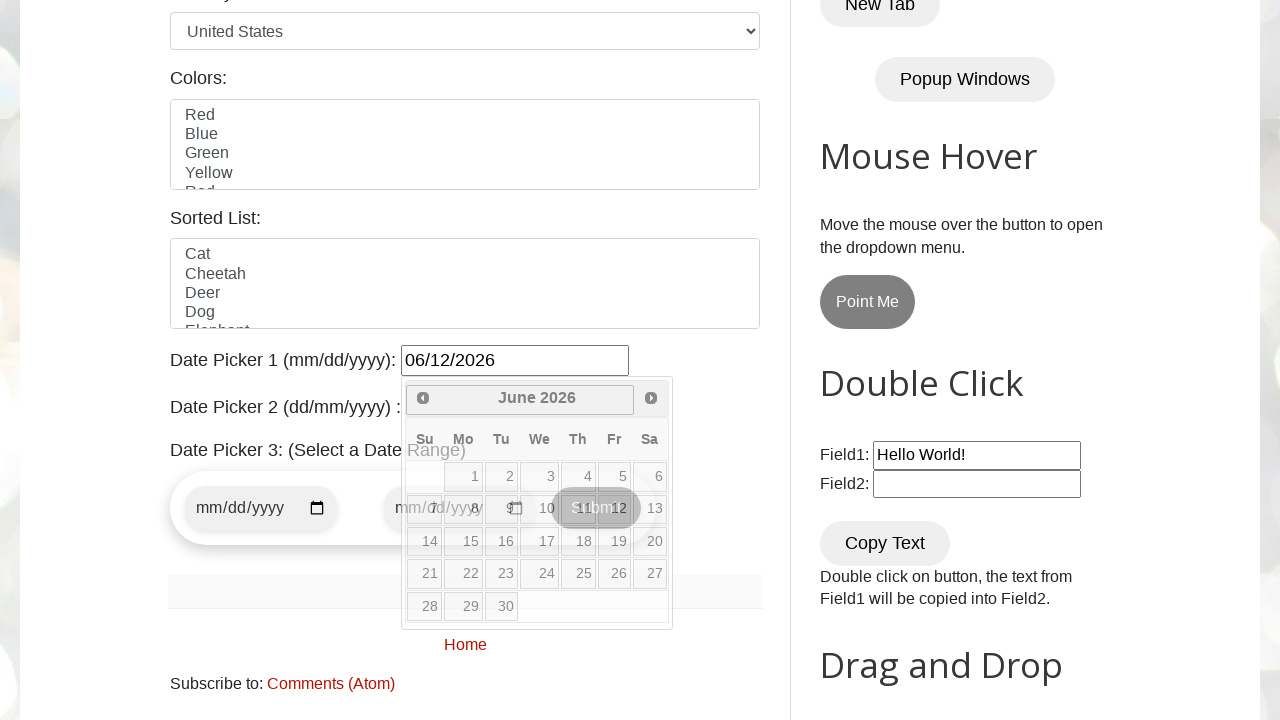

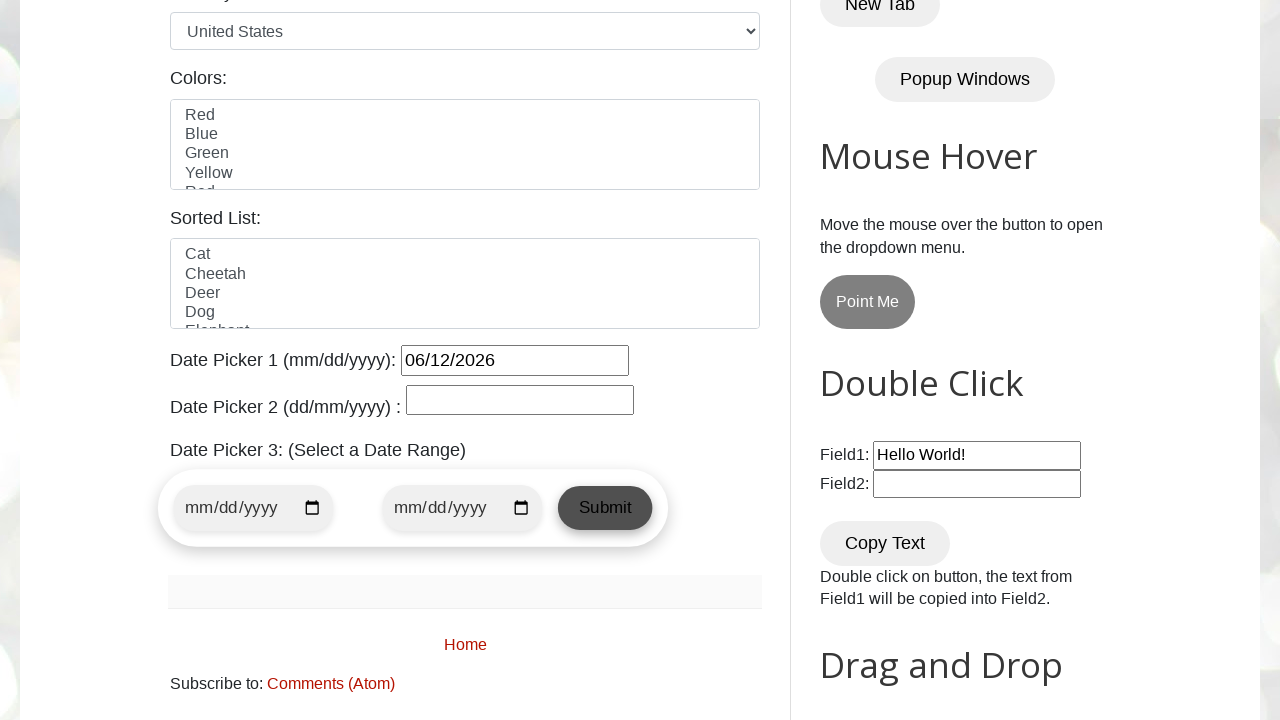